Creates a new user entry in the DataTables editor by clicking the New button, filling in all form fields (first name, last name, position, office, extension, start date, salary), and submitting the form.

Starting URL: https://editor.datatables.net/

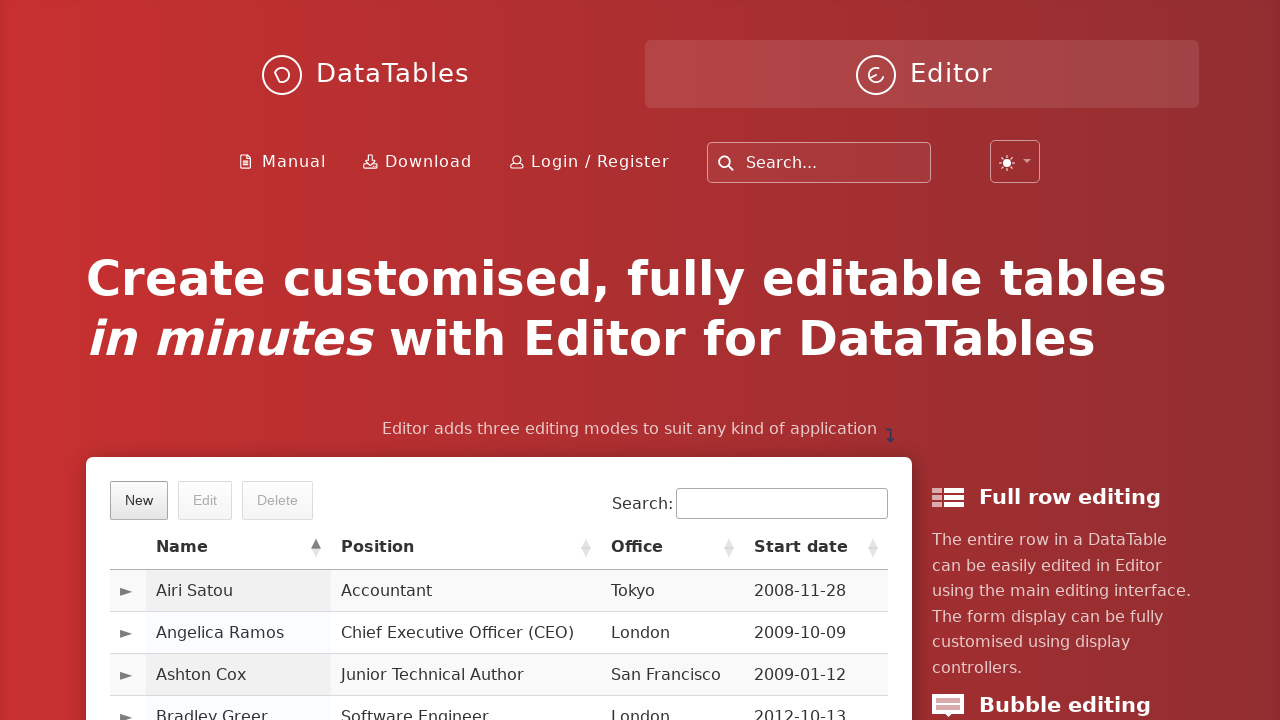

Clicked New button to open create form at (139, 500) on xpath=//*[@class='dt-button buttons-create']
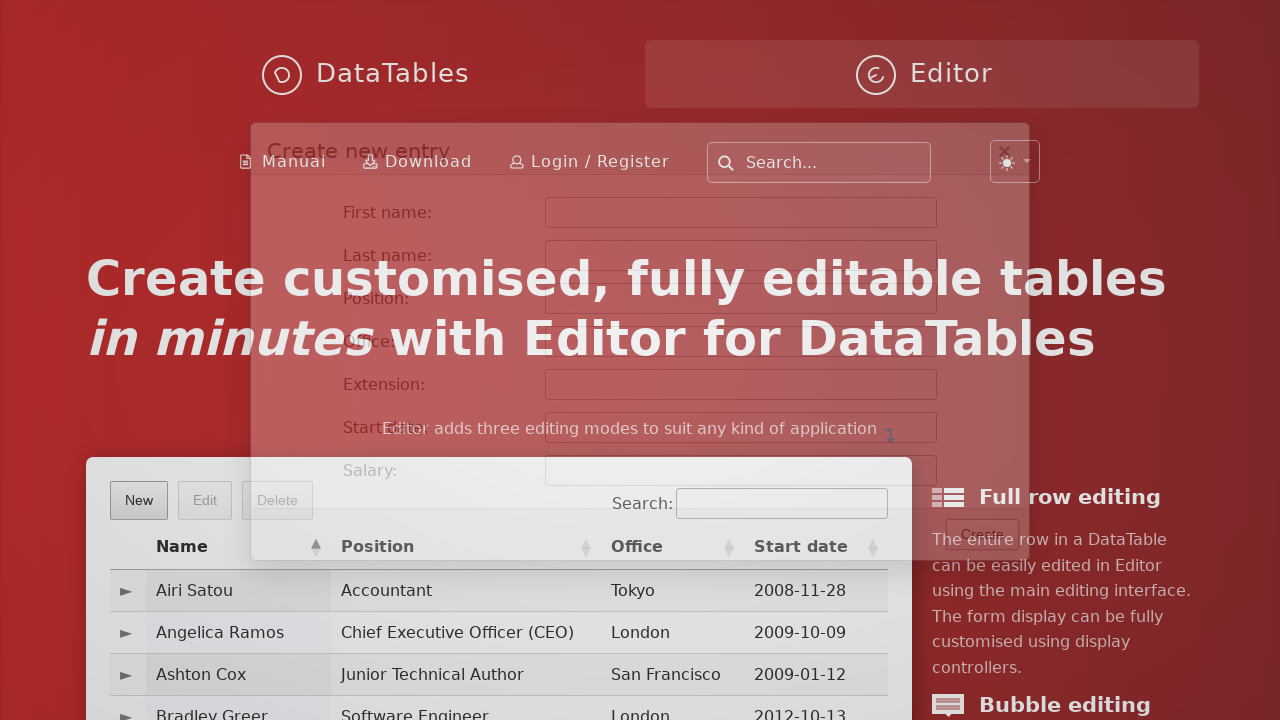

Filled first name field with 'Maria' on #DTE_Field_first_name
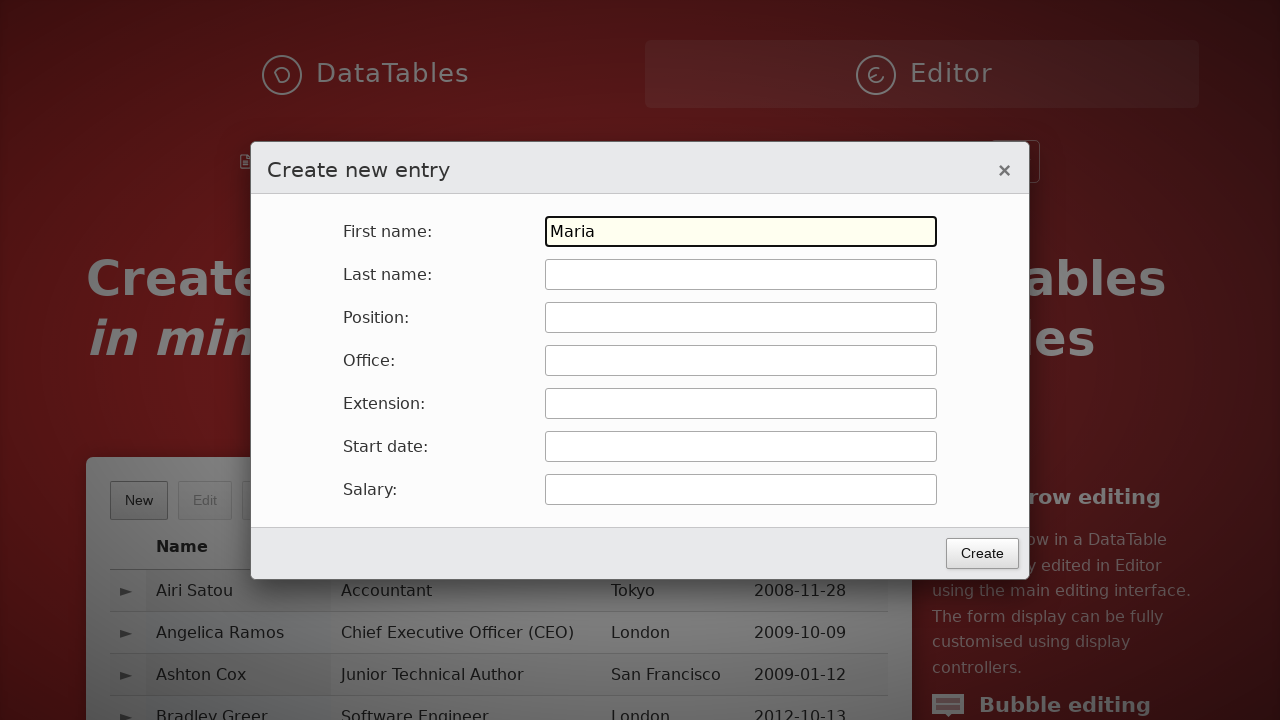

Pressed Tab to move to next field on #DTE_Field_first_name
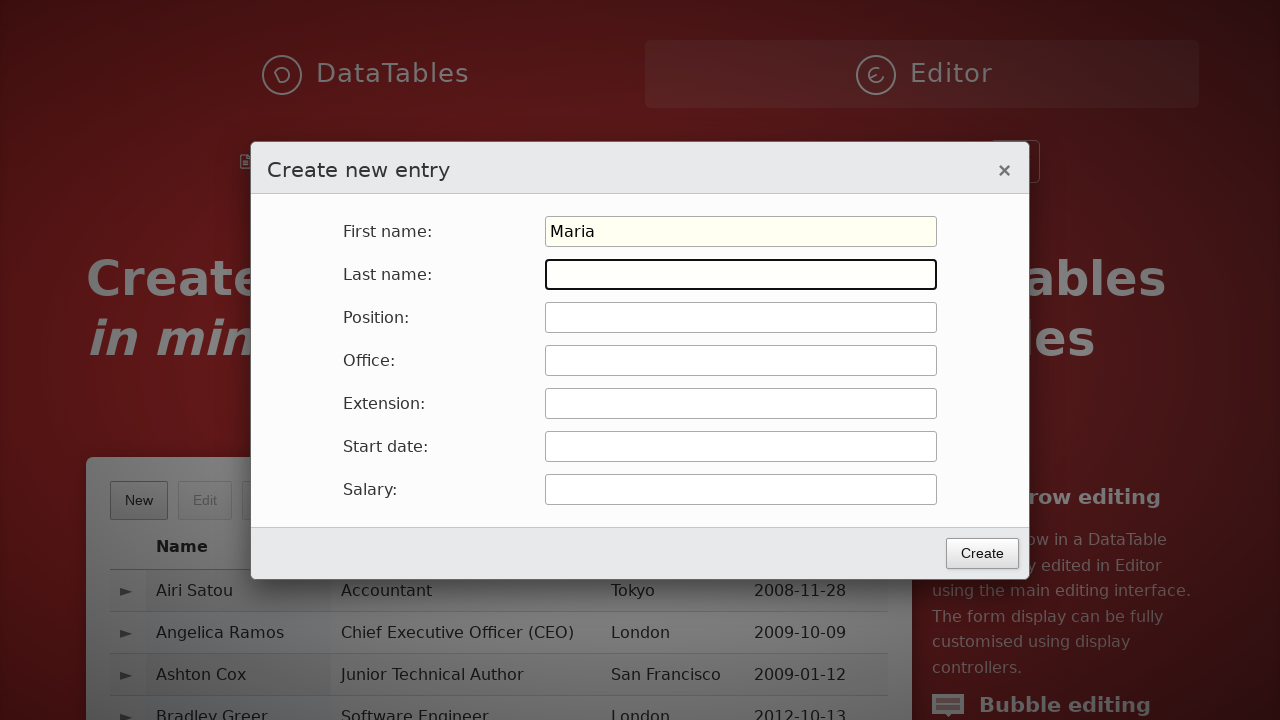

Typed last name 'Rodriguez'
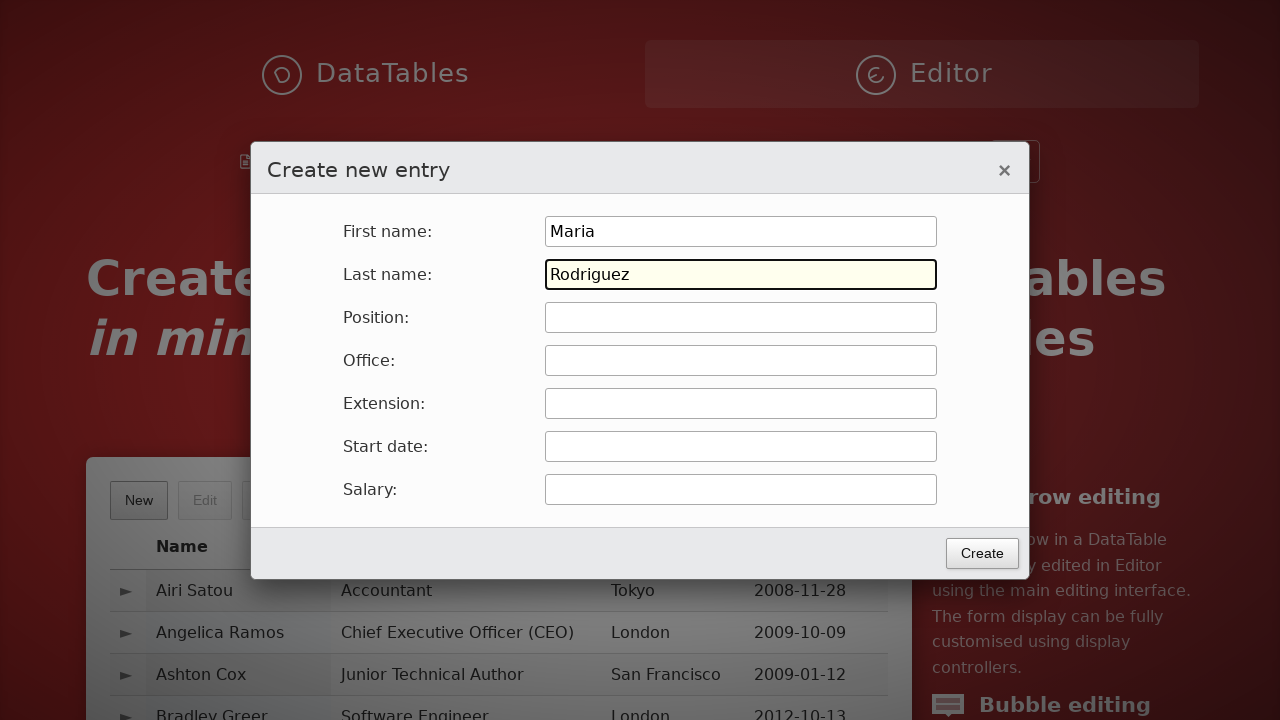

Pressed Tab to move to next field
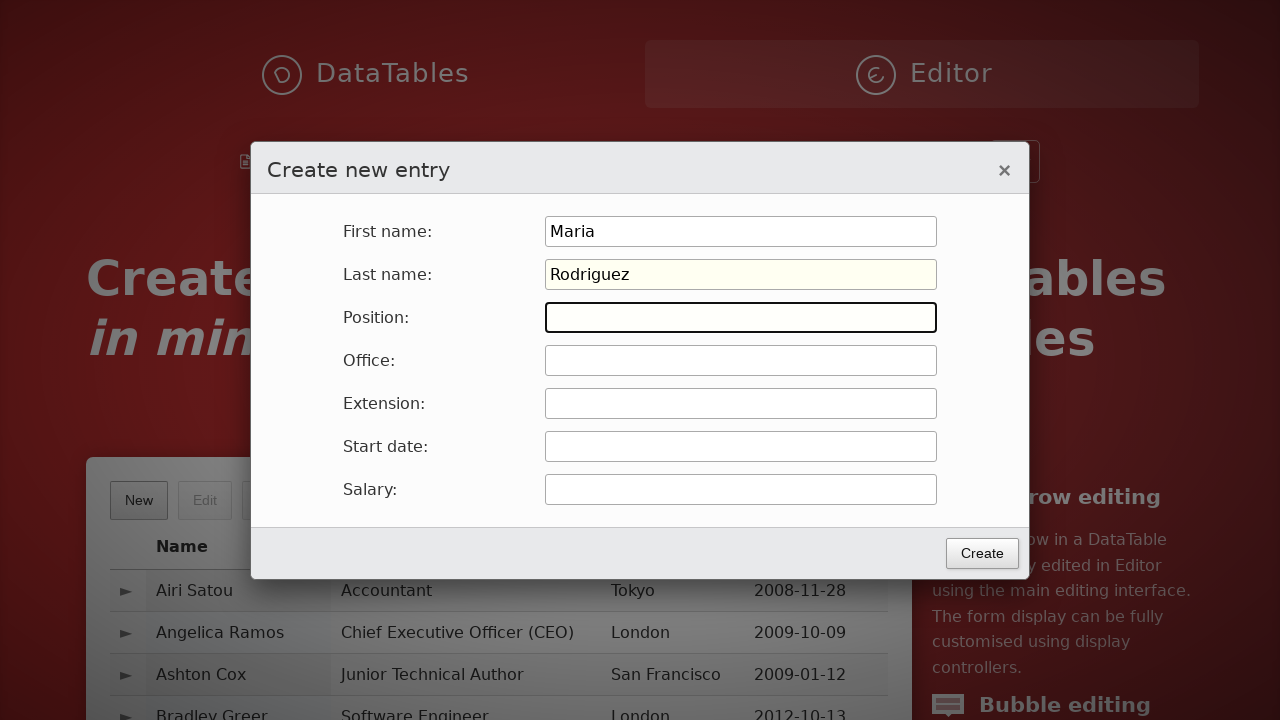

Typed position 'Software Engineer'
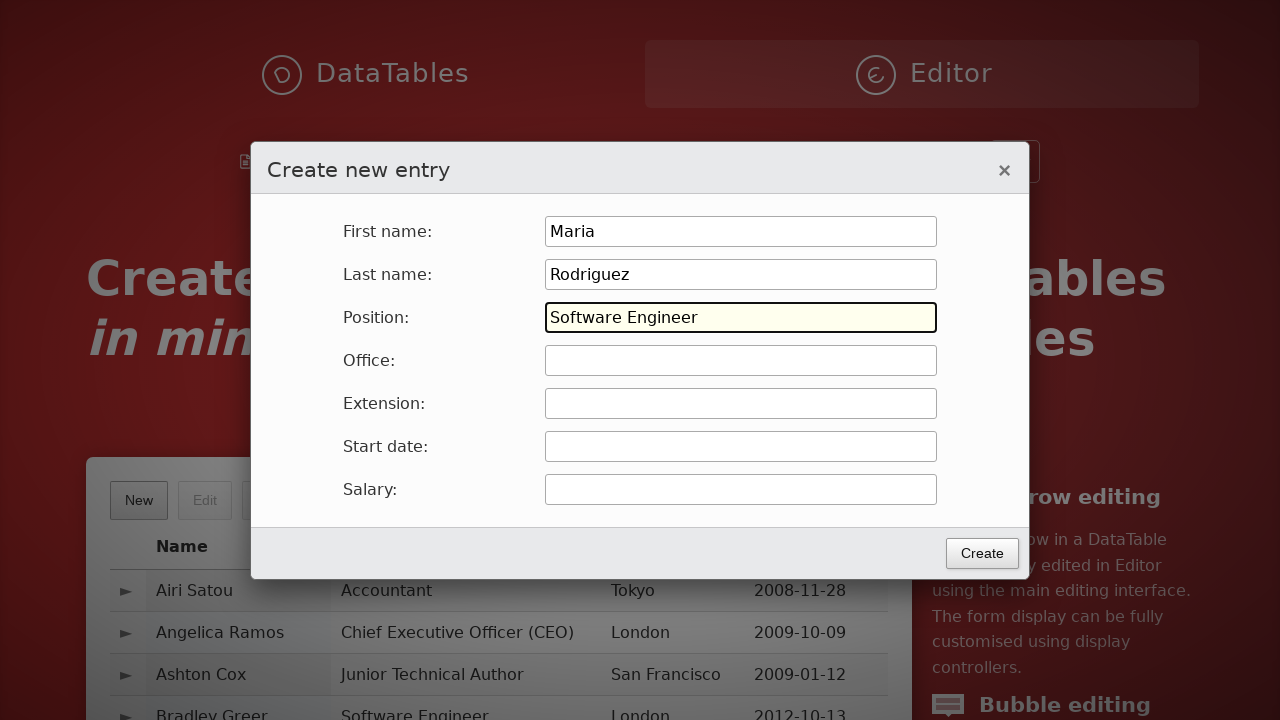

Pressed Tab to move to next field
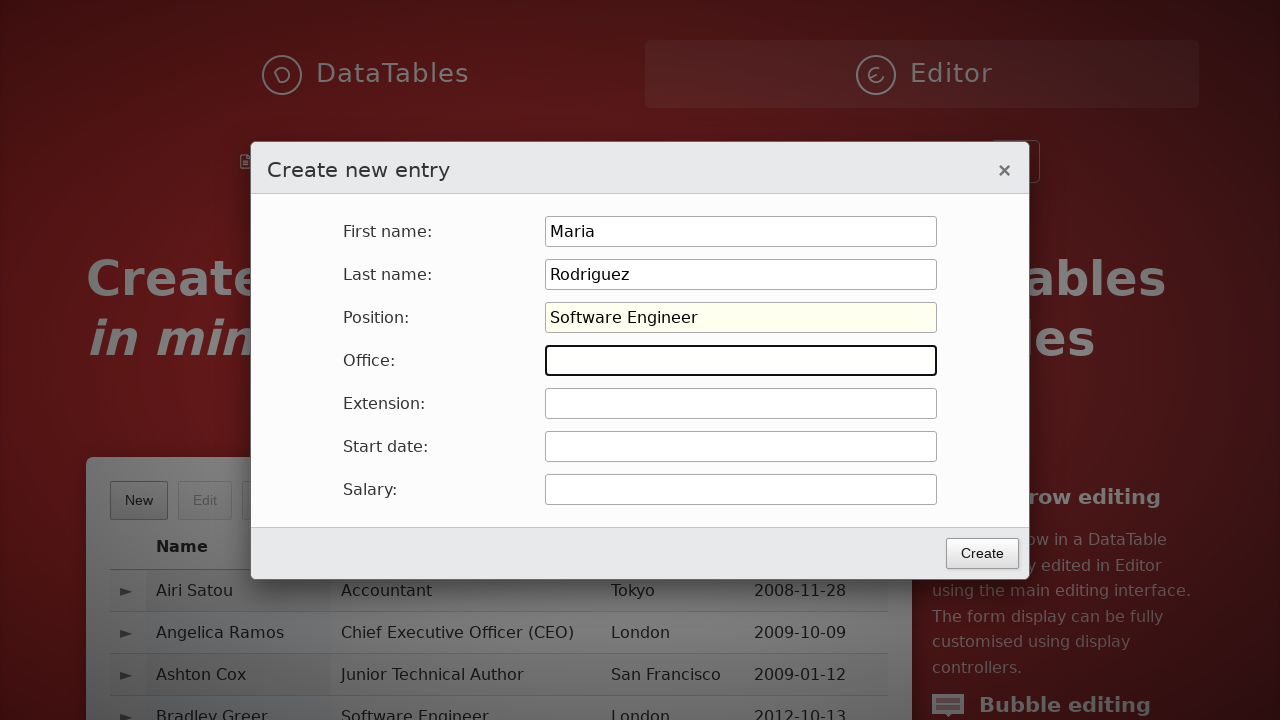

Typed office 'San Francisco'
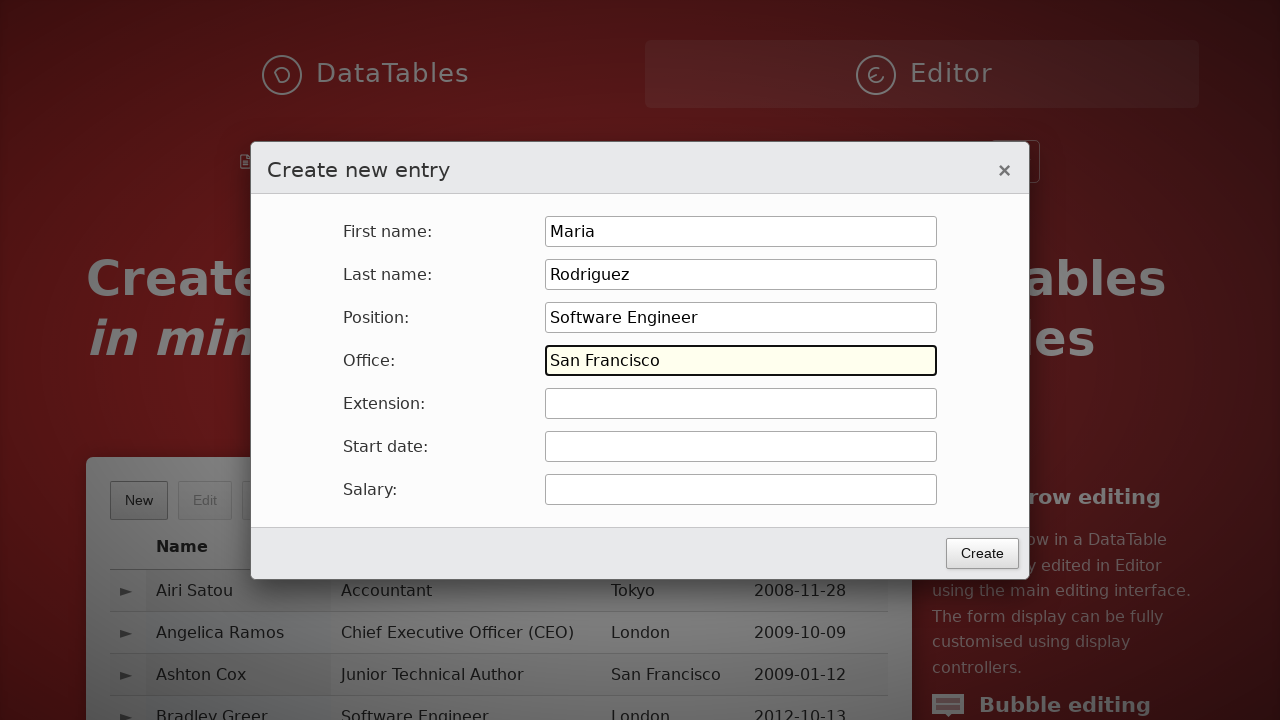

Pressed Tab to move to next field
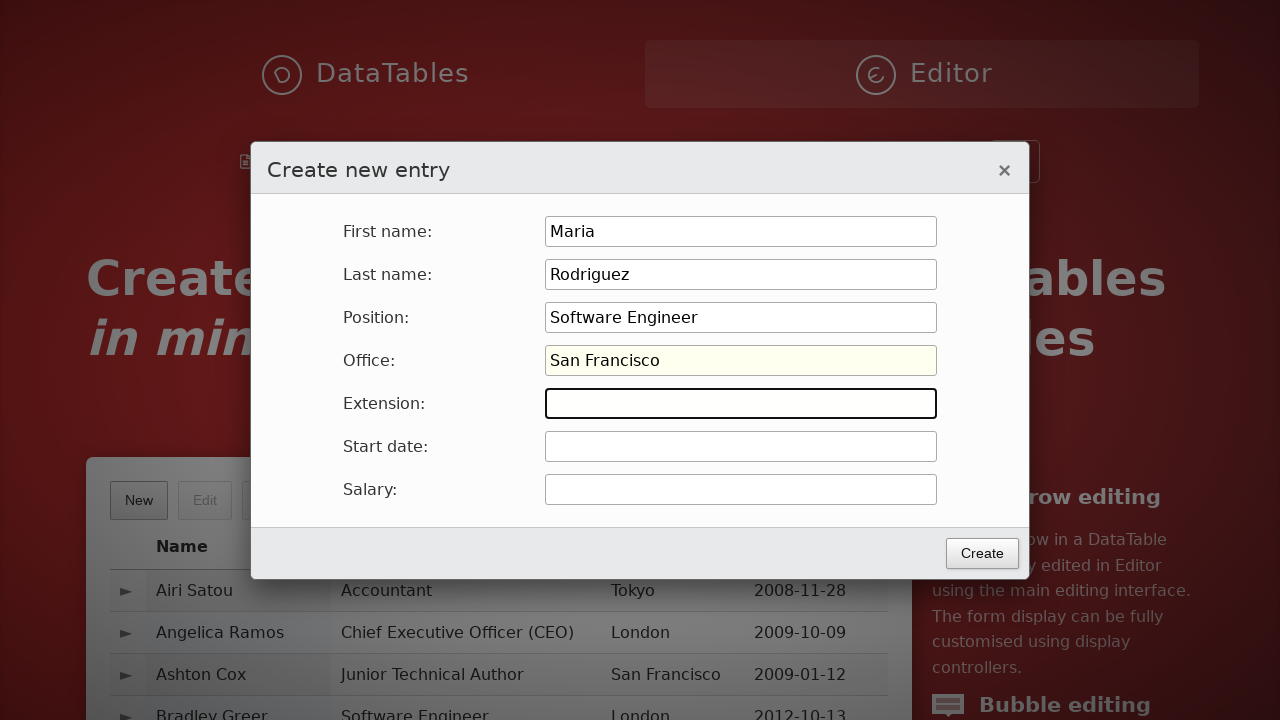

Typed extension '5421'
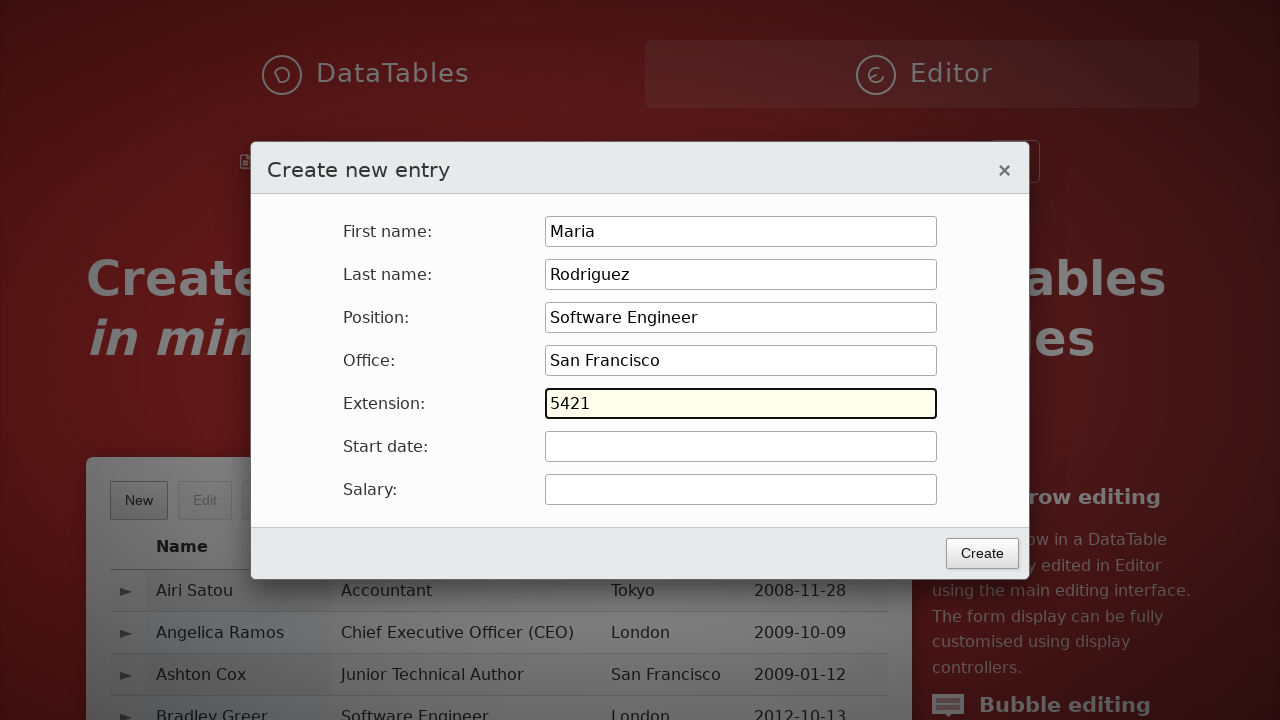

Pressed Tab to move to next field
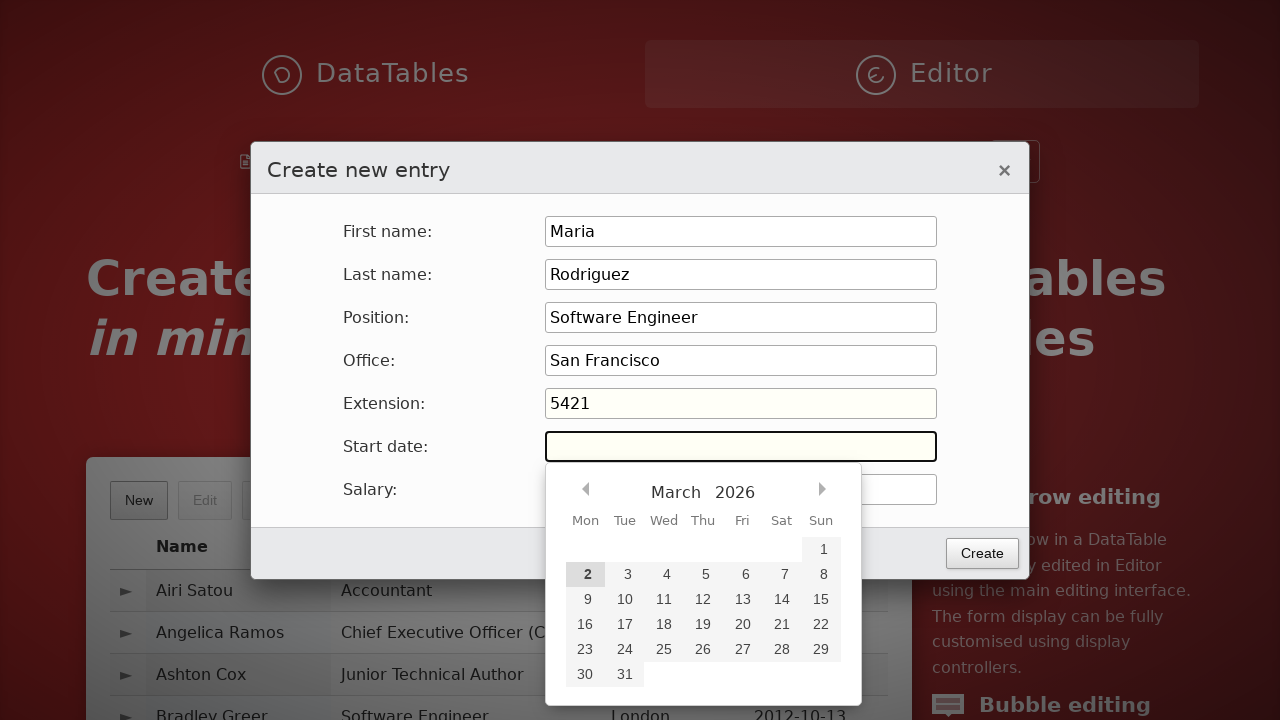

Typed start date '2023-06-15'
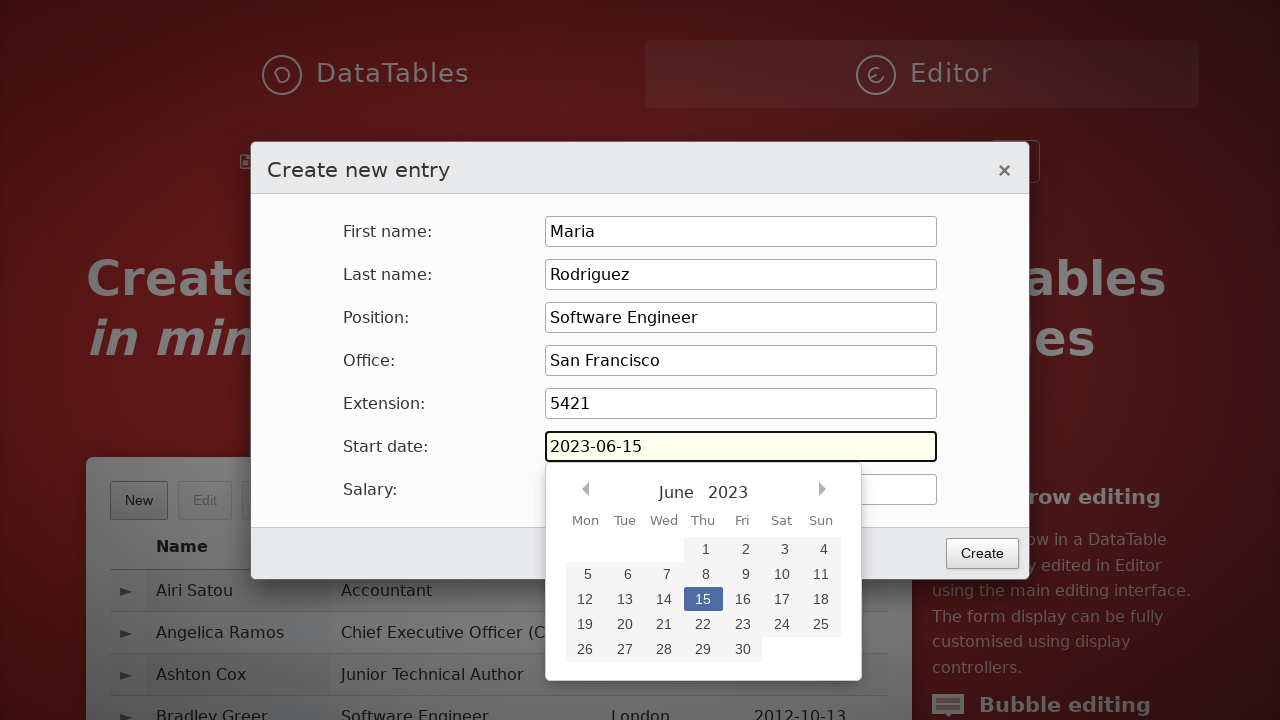

Pressed Tab to move to next field
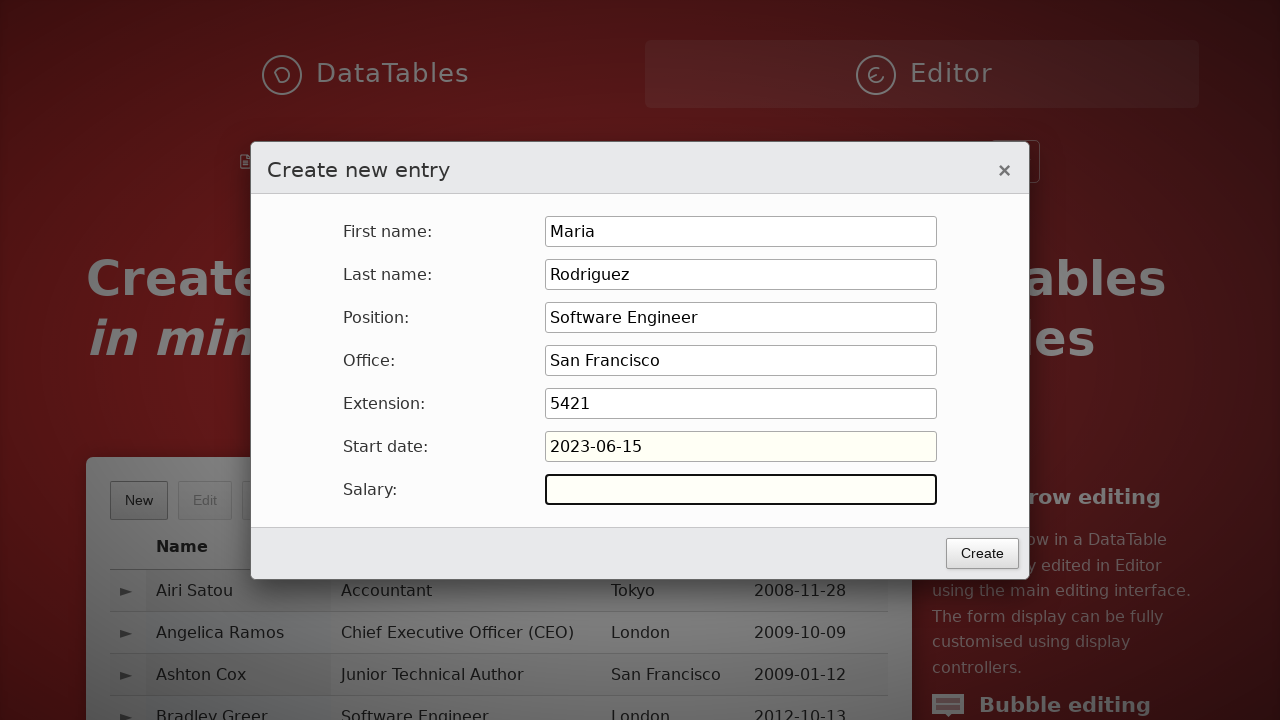

Typed salary '85000'
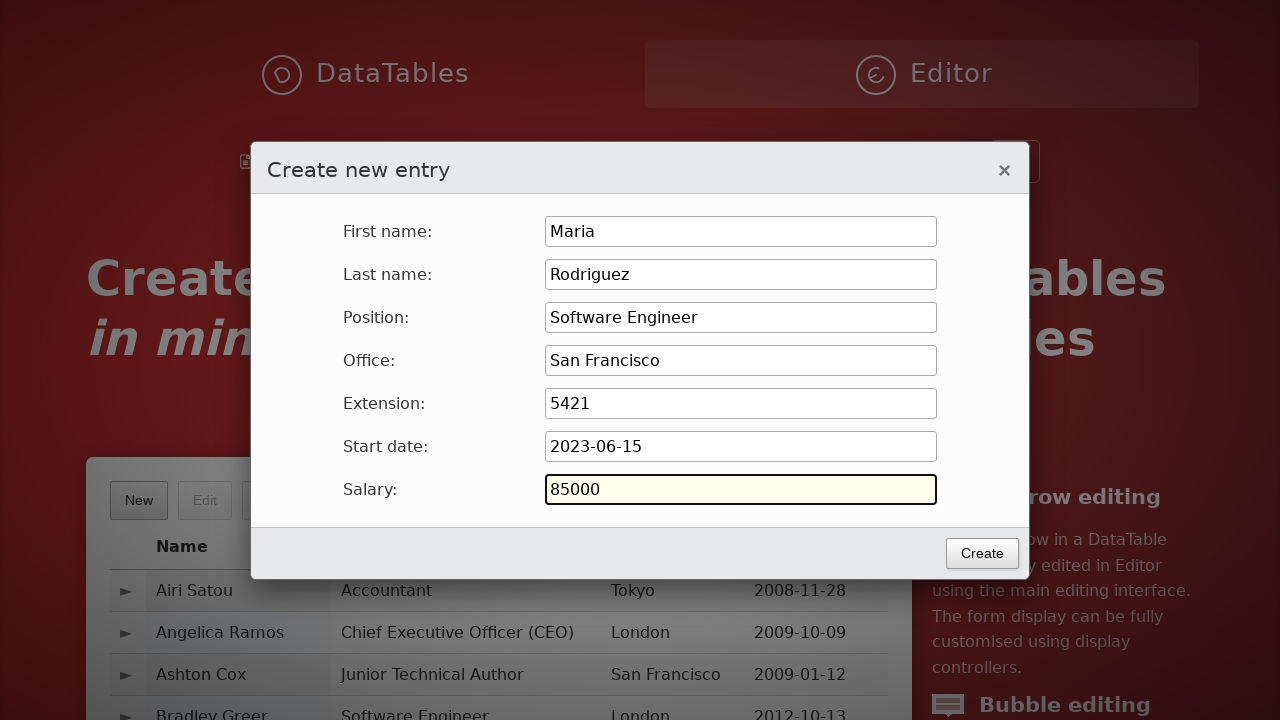

Clicked Create button to submit form at (982, 553) on xpath=//*[@class='btn']
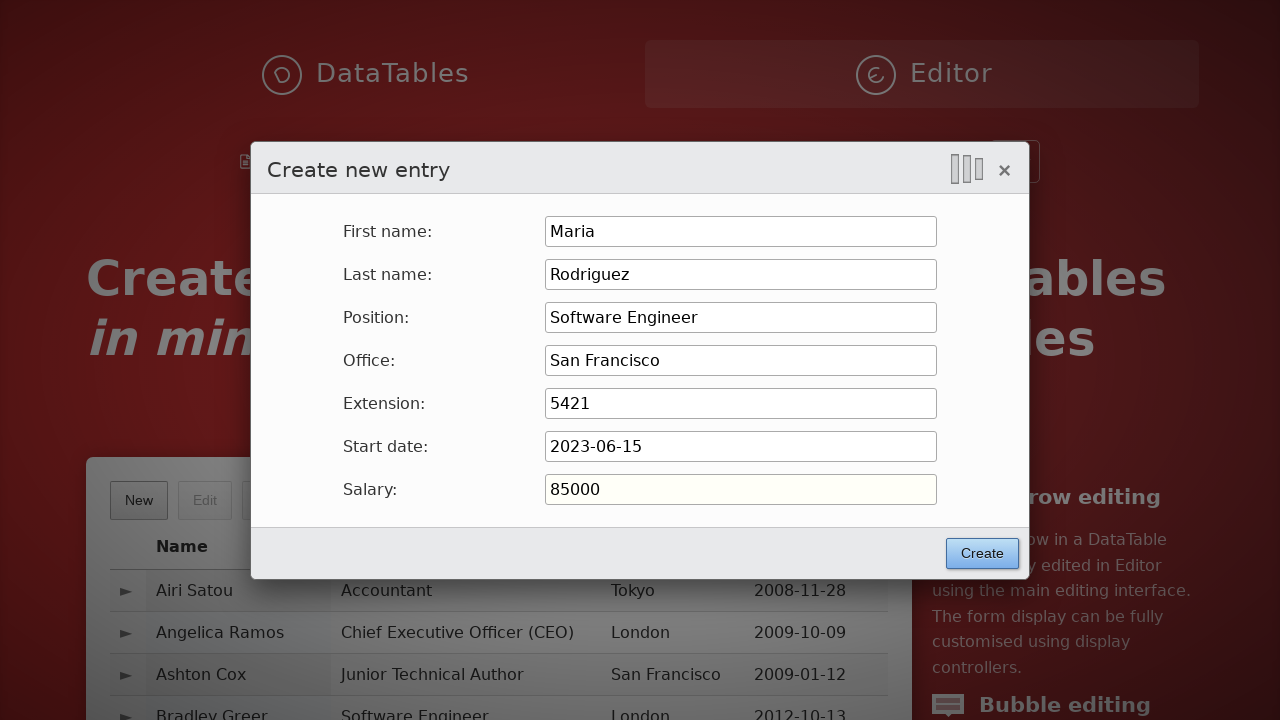

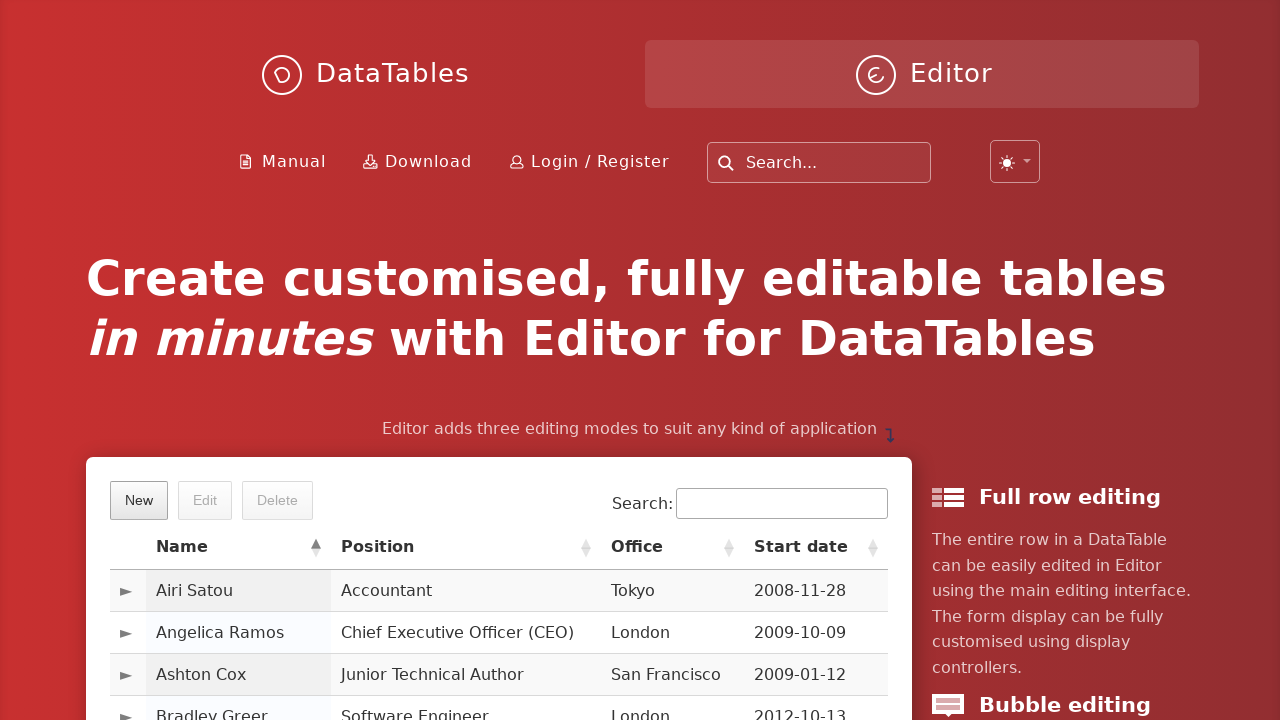